Navigates to the Scrapeme shop page and verifies that the product listing loads successfully by waiting for product elements to appear.

Starting URL: https://scrapeme.live/shop/

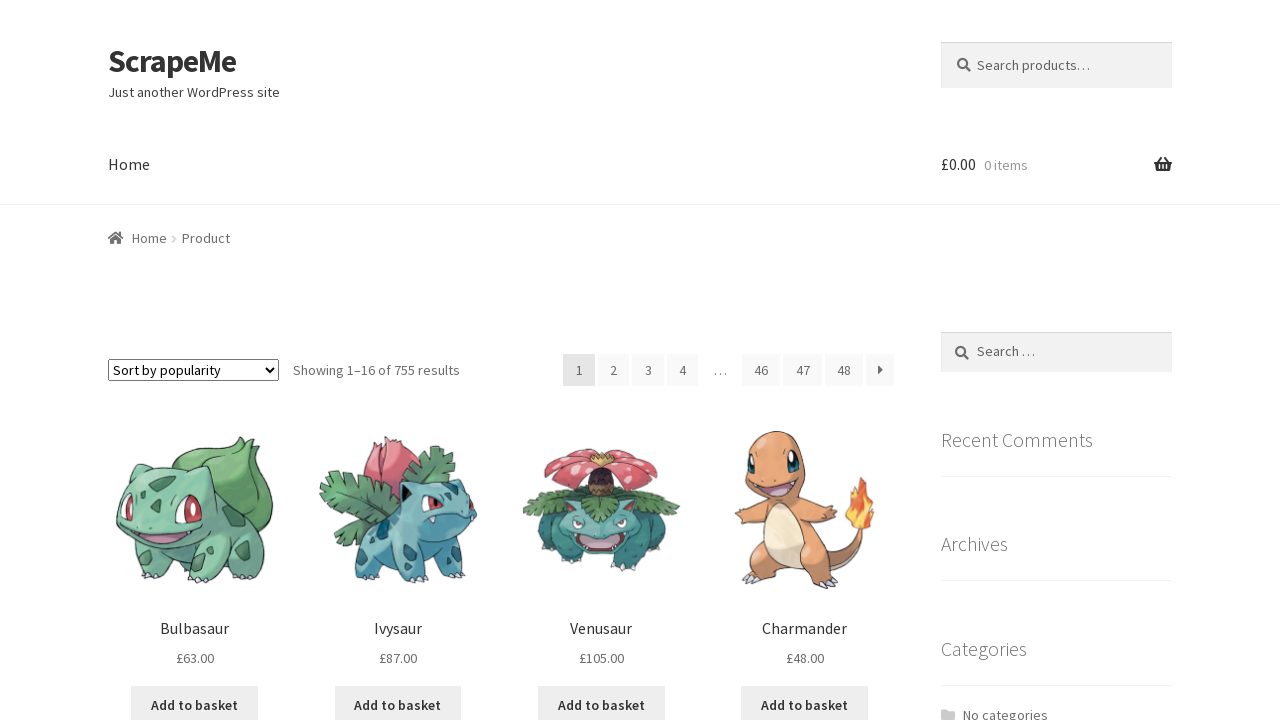

Navigated to Scrapeme shop page
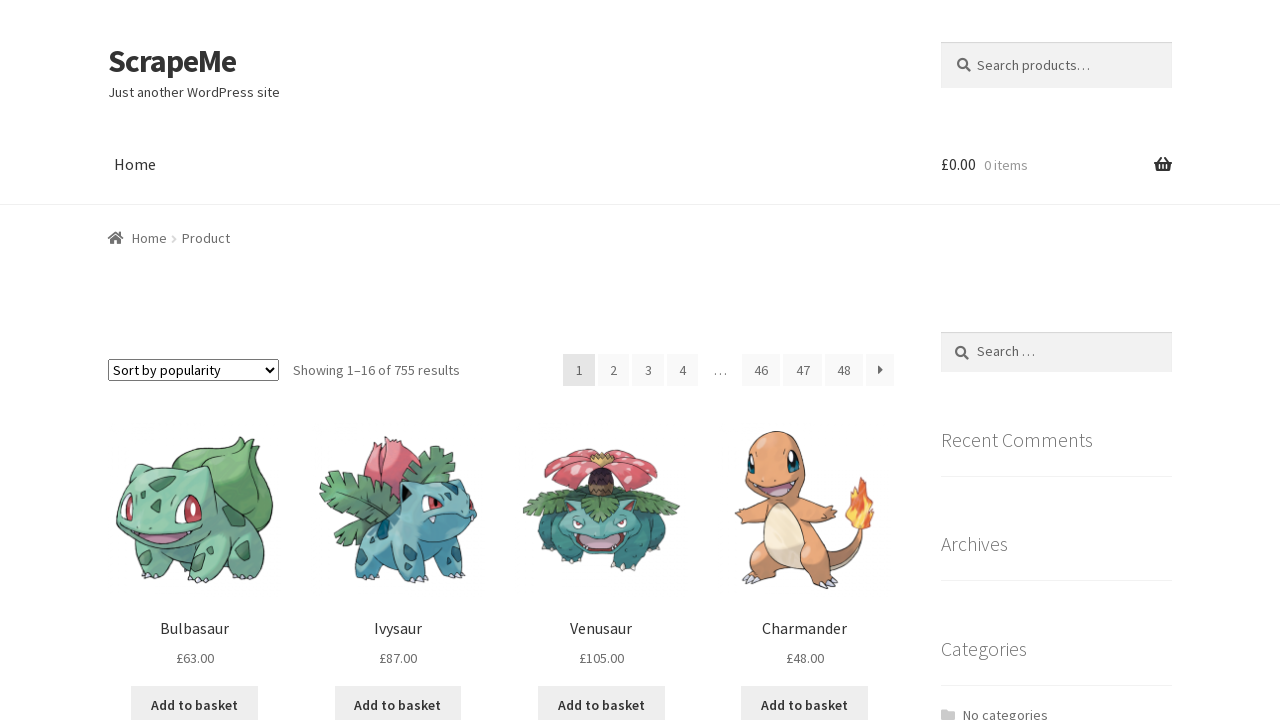

Products container loaded successfully
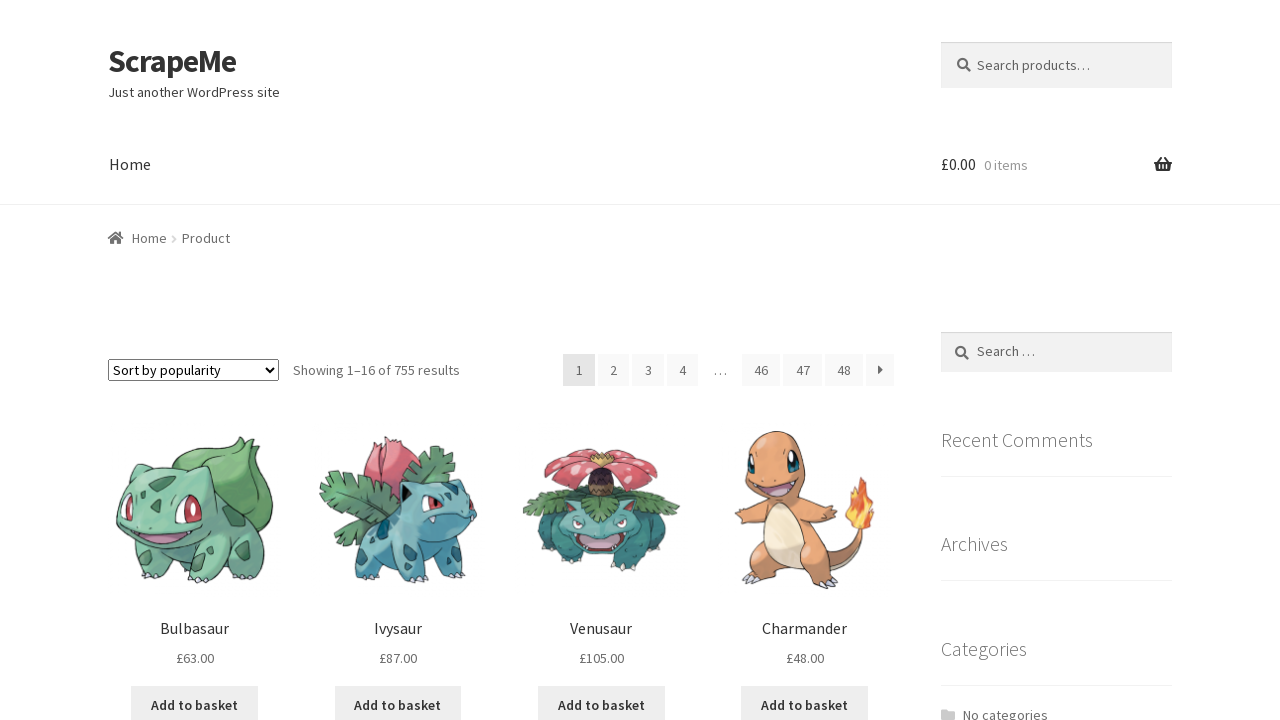

Product listing verified - individual product items are present
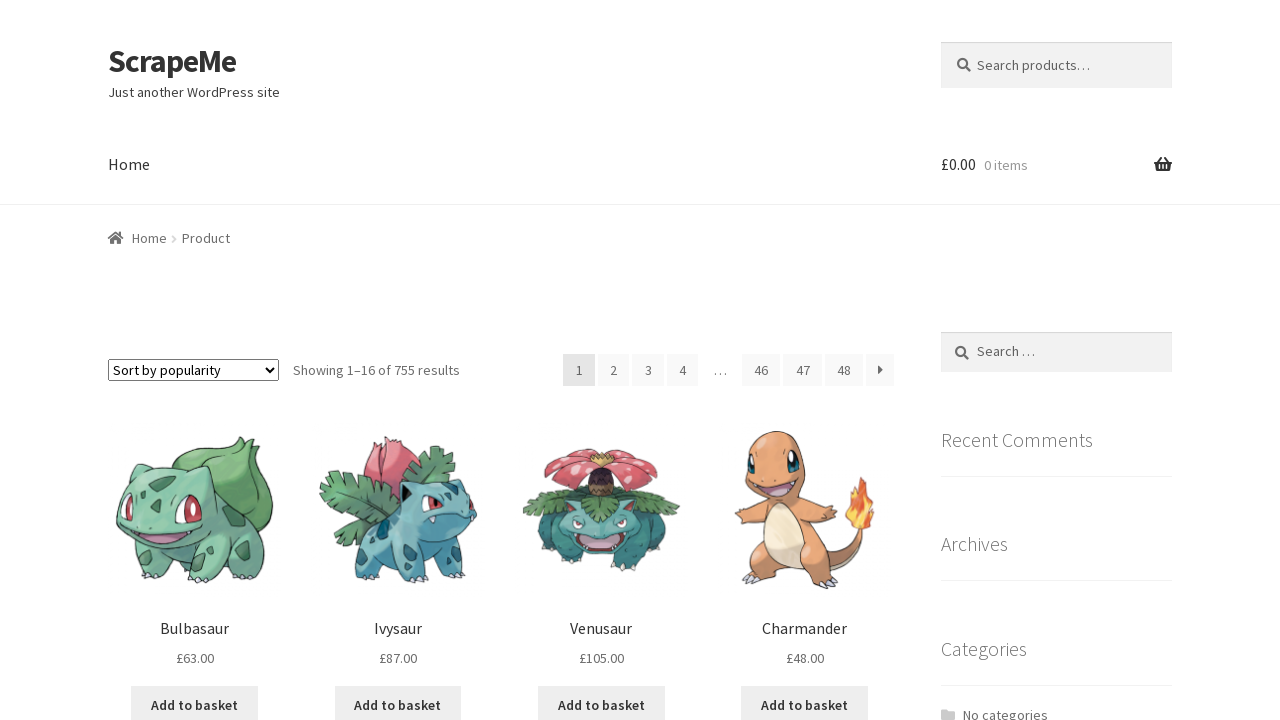

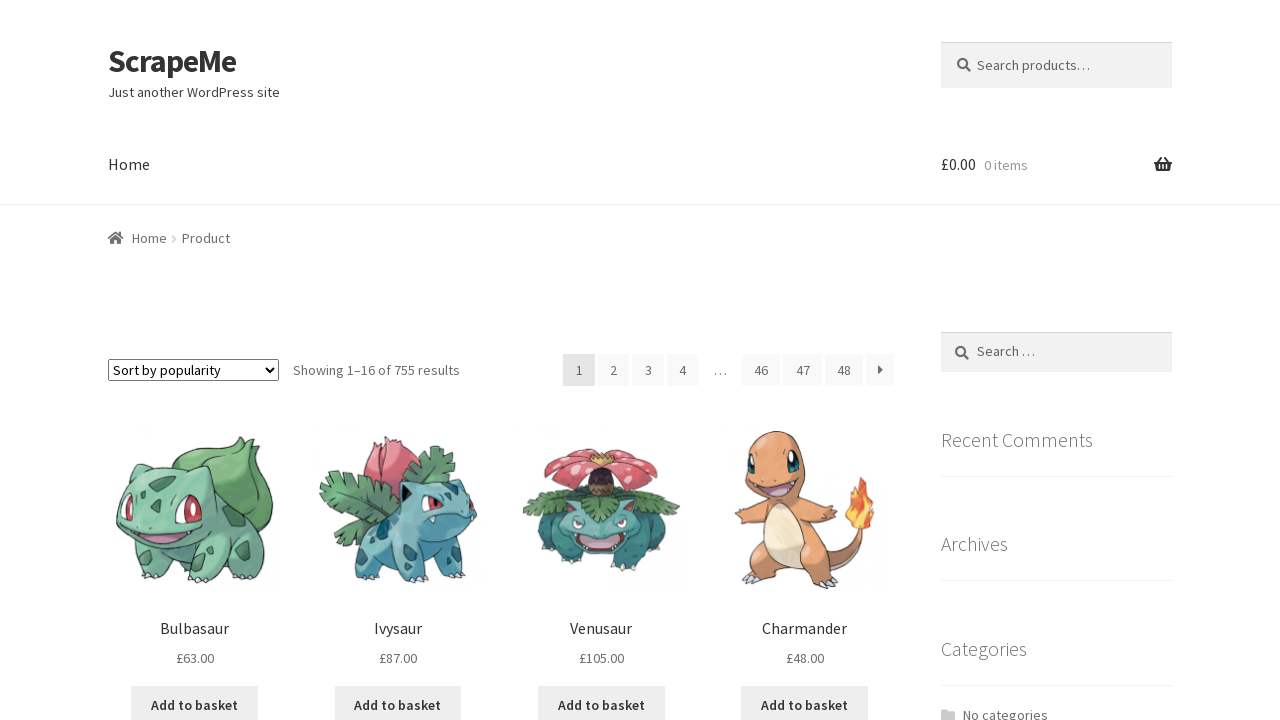